Tests that the "Clear completed" button is displayed with correct text when items are completed.

Starting URL: https://demo.playwright.dev/todomvc

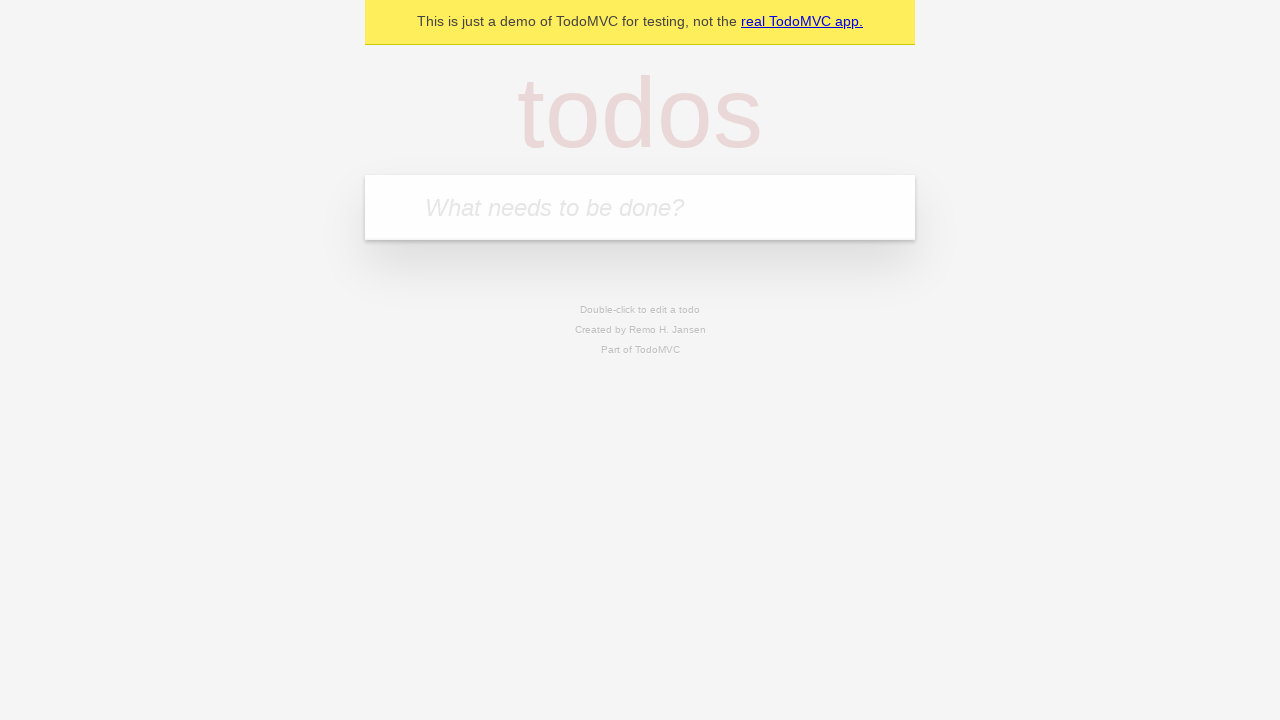

Located the 'What needs to be done?' input field
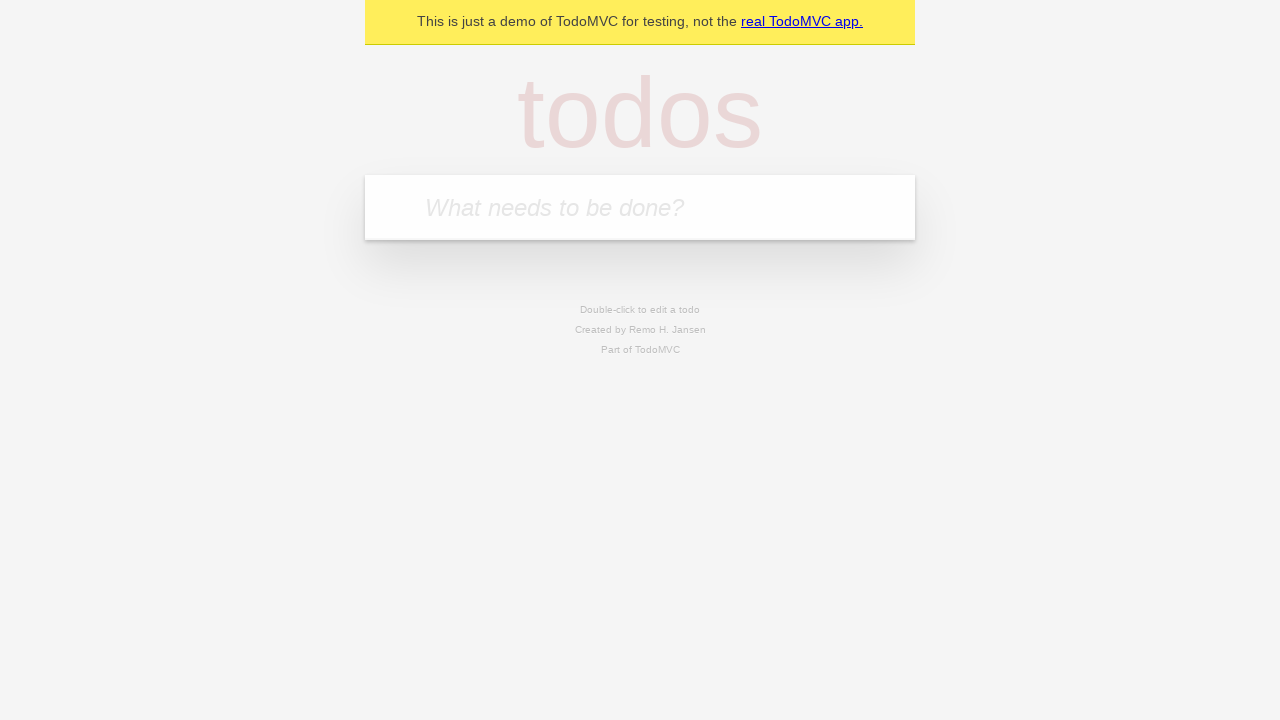

Filled first todo: 'buy some cheese' on internal:attr=[placeholder="What needs to be done?"i]
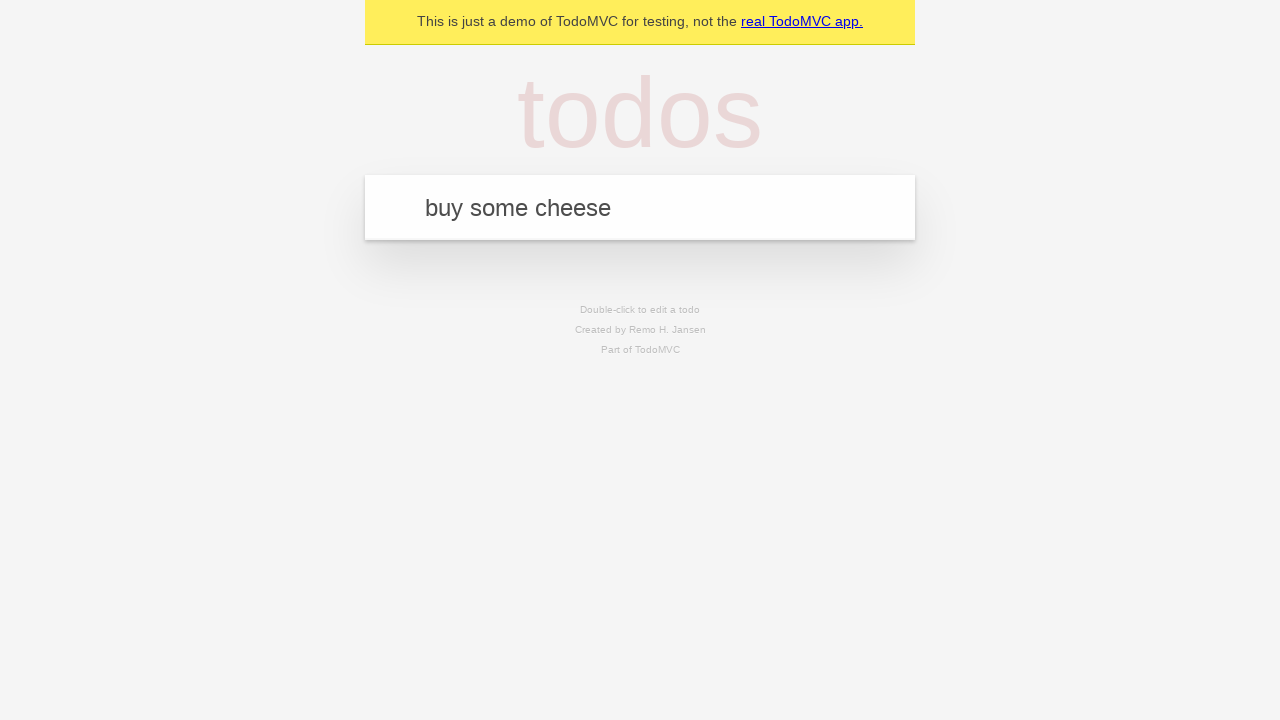

Pressed Enter to add first todo on internal:attr=[placeholder="What needs to be done?"i]
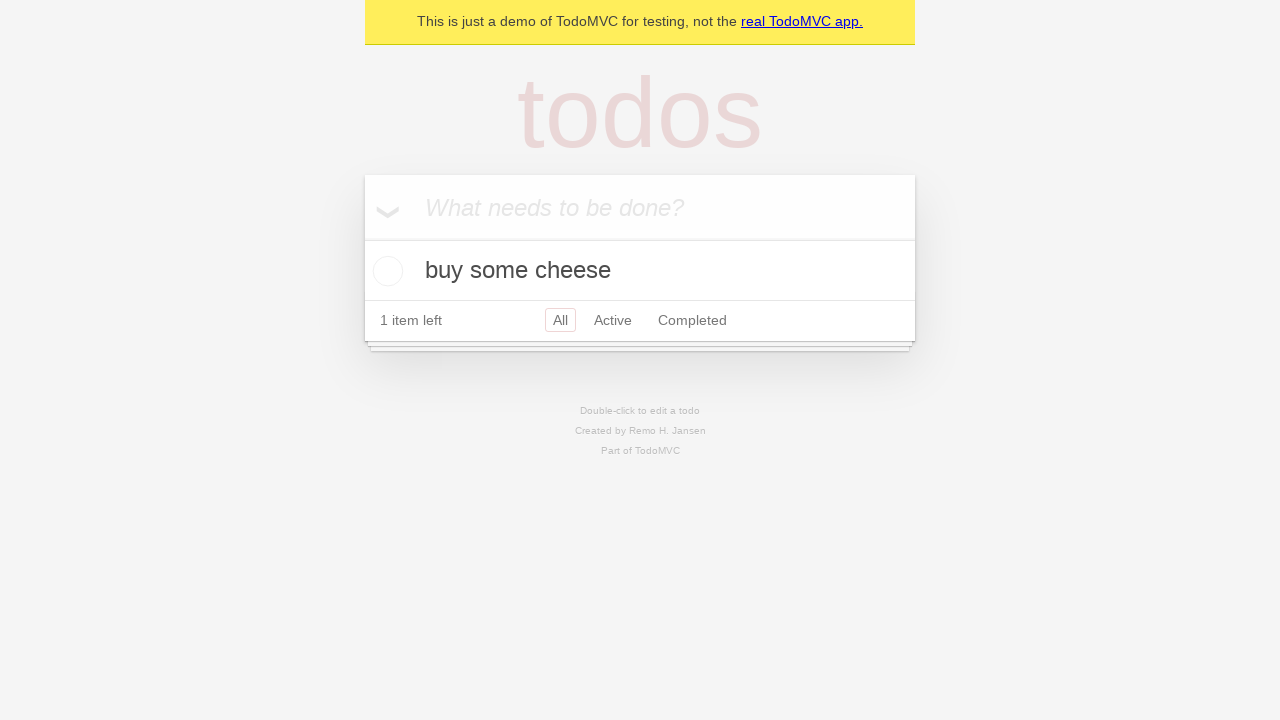

Filled second todo: 'feed the cat' on internal:attr=[placeholder="What needs to be done?"i]
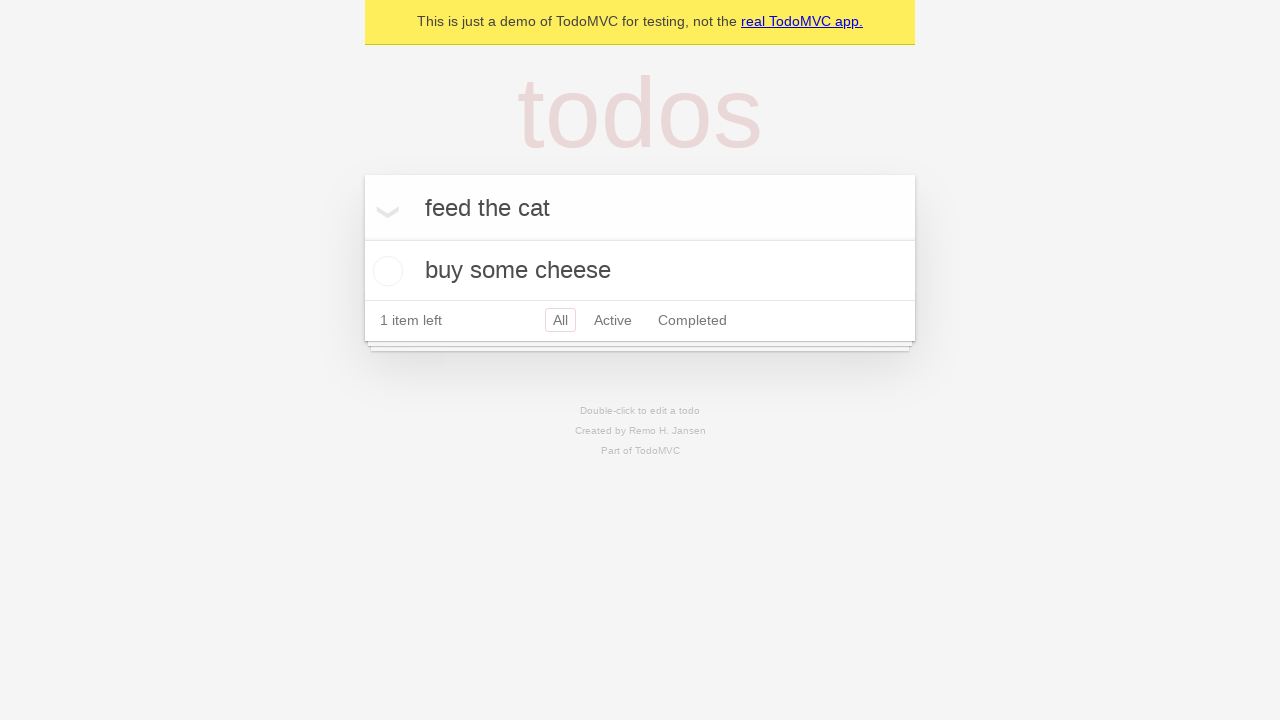

Pressed Enter to add second todo on internal:attr=[placeholder="What needs to be done?"i]
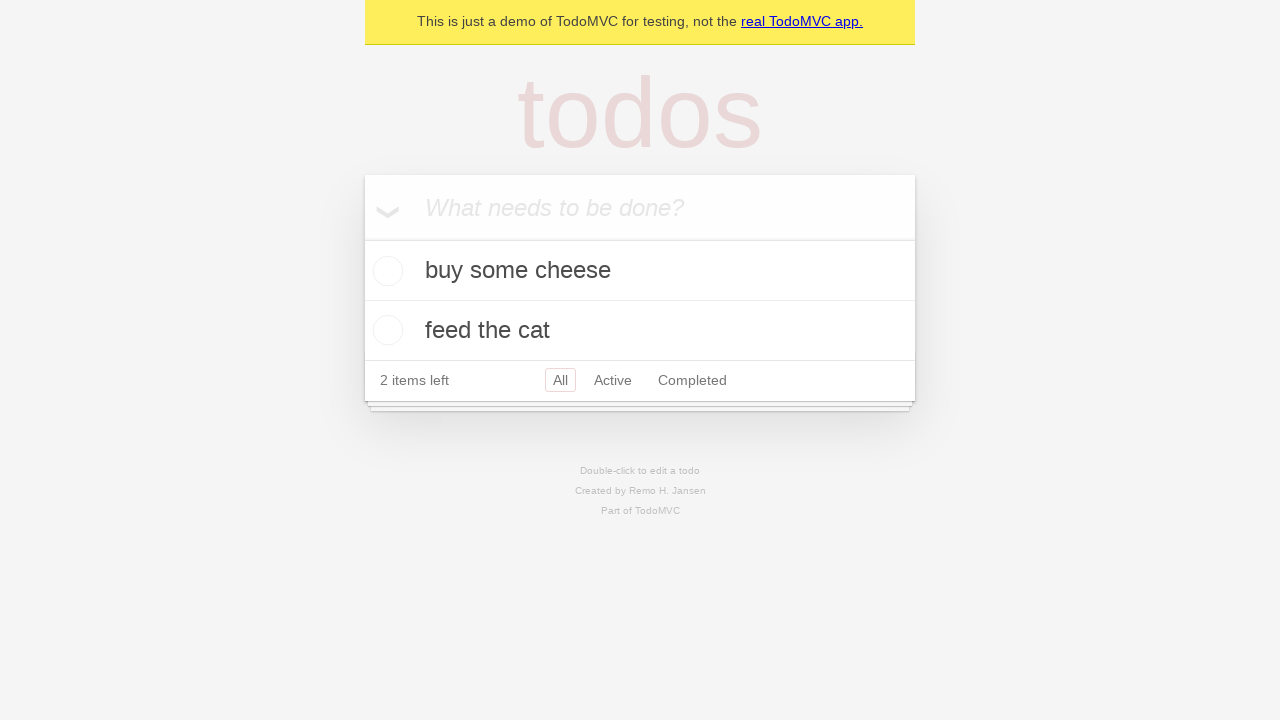

Filled third todo: 'book a doctors appointment' on internal:attr=[placeholder="What needs to be done?"i]
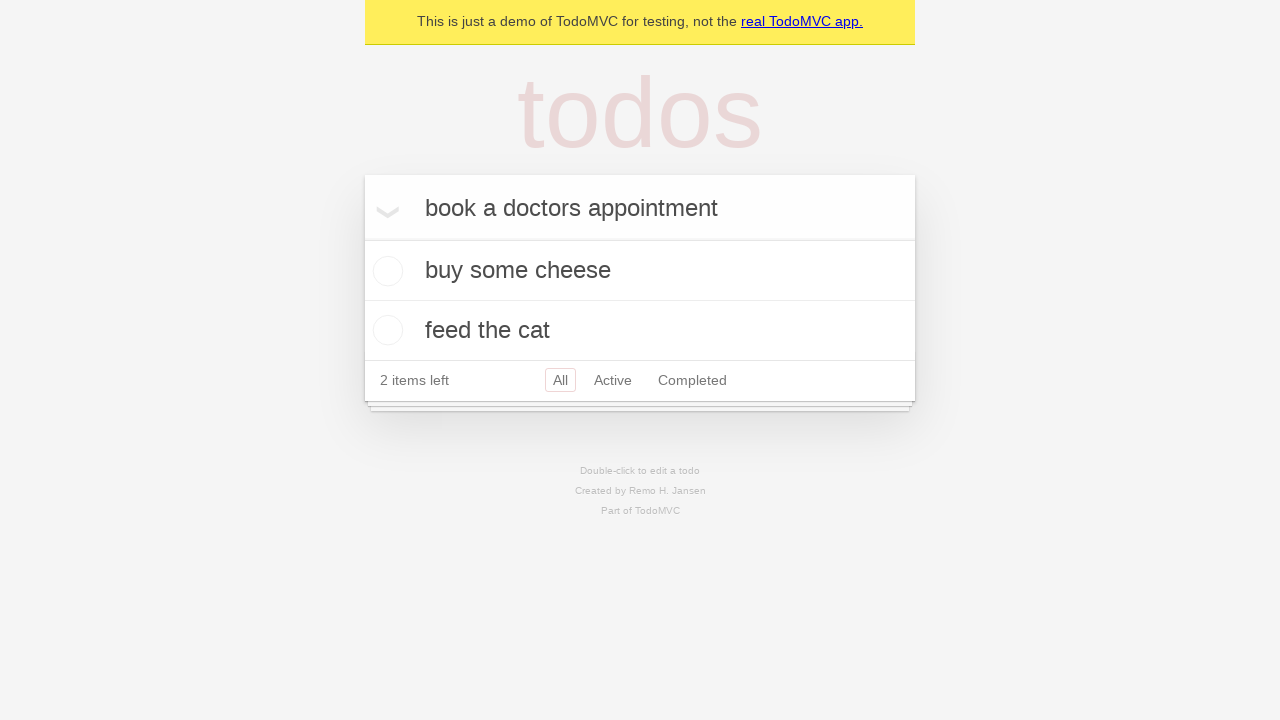

Pressed Enter to add third todo on internal:attr=[placeholder="What needs to be done?"i]
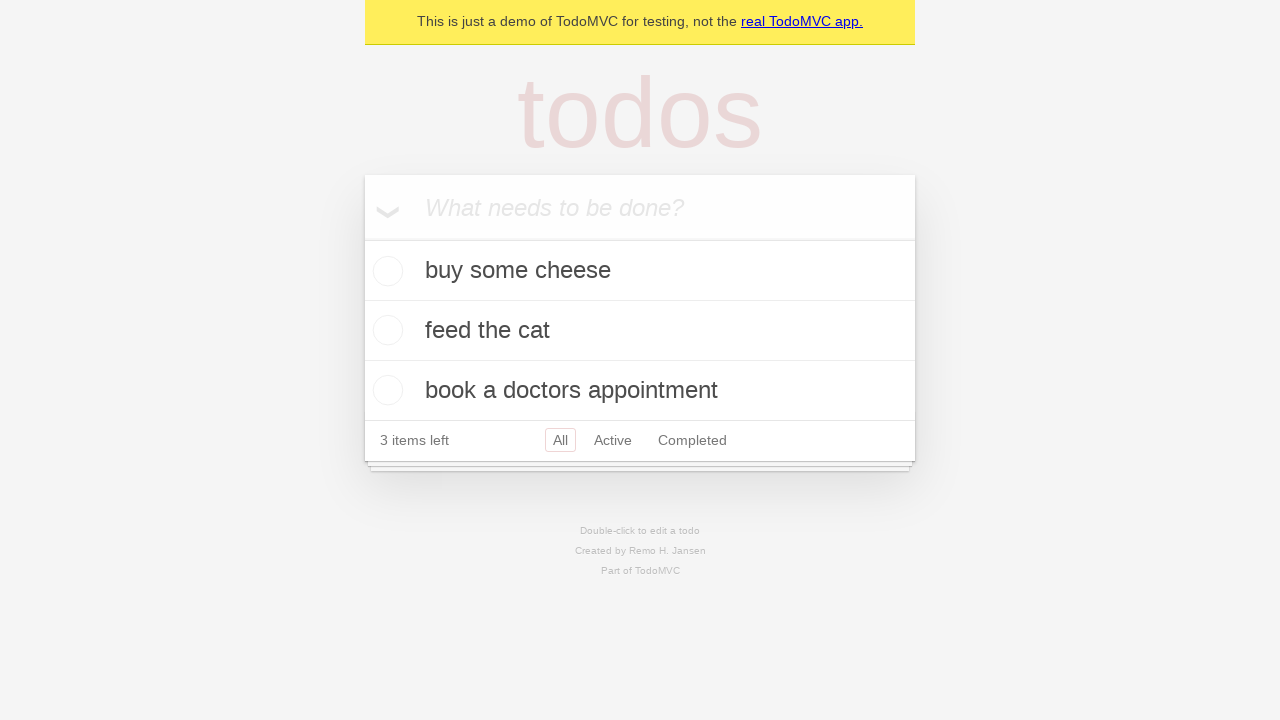

Checked the first todo item as completed at (385, 271) on .todo-list li .toggle >> nth=0
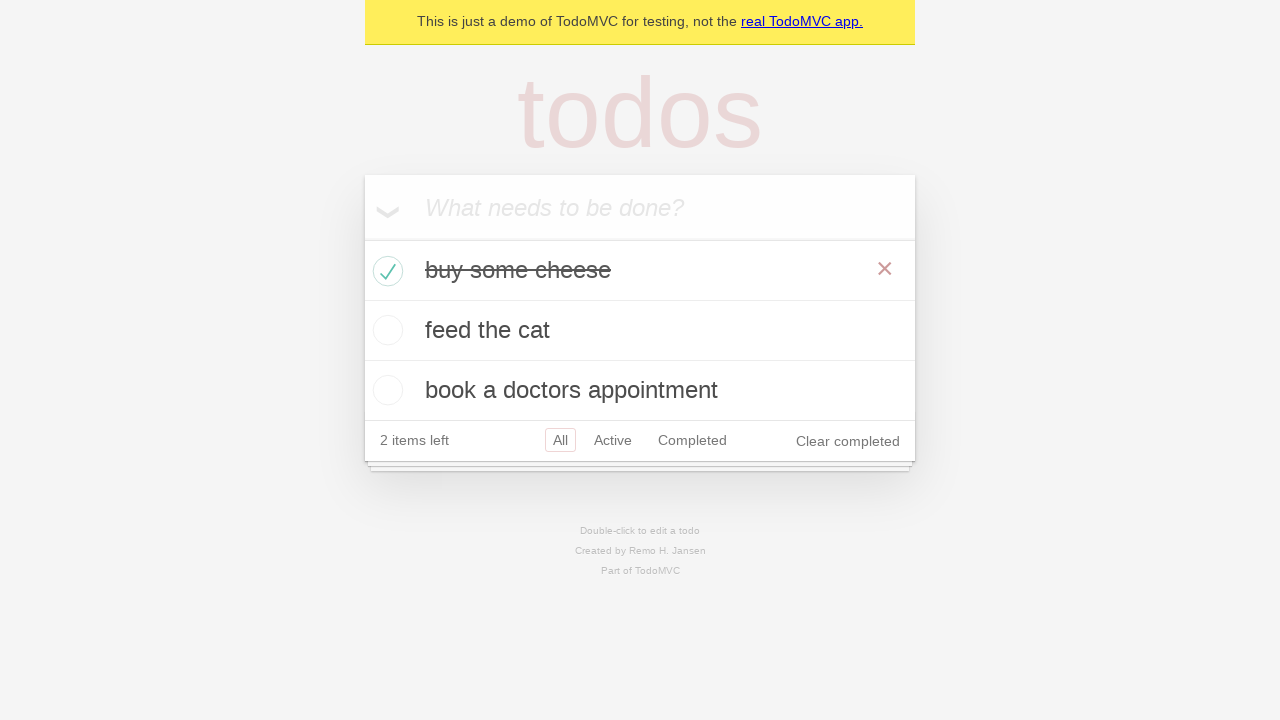

Verified 'Clear completed' button is displayed with correct text
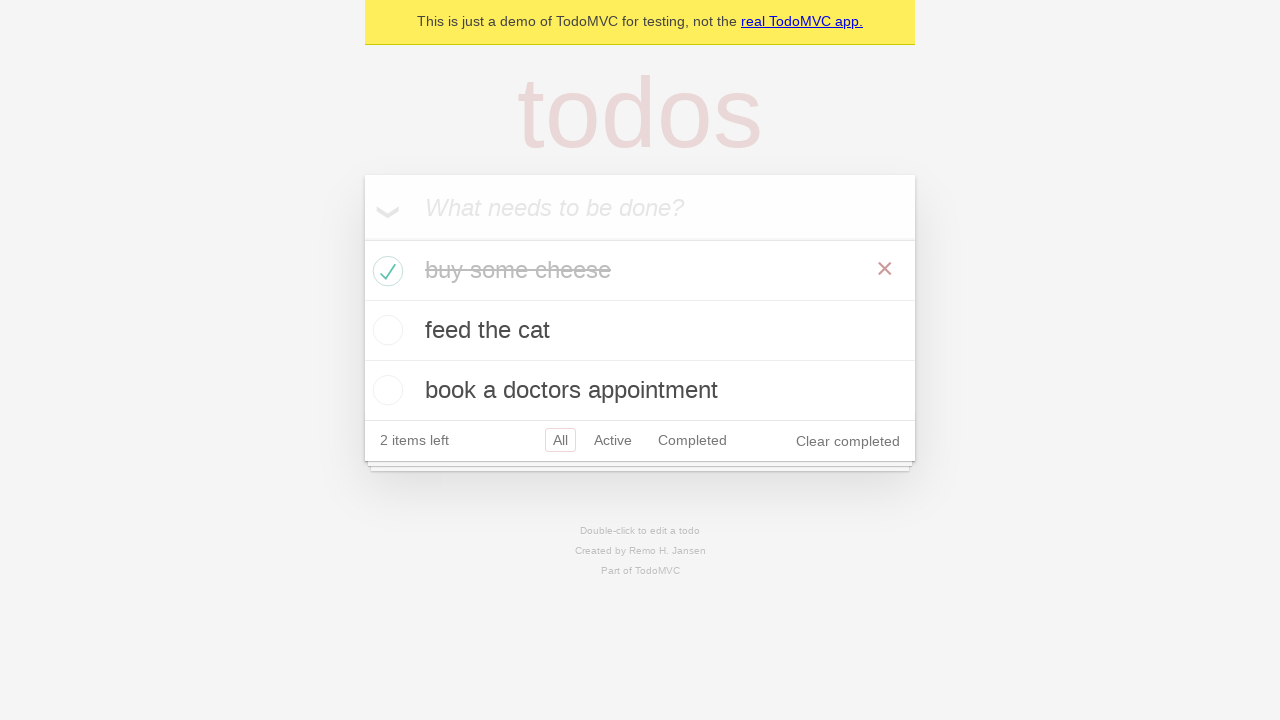

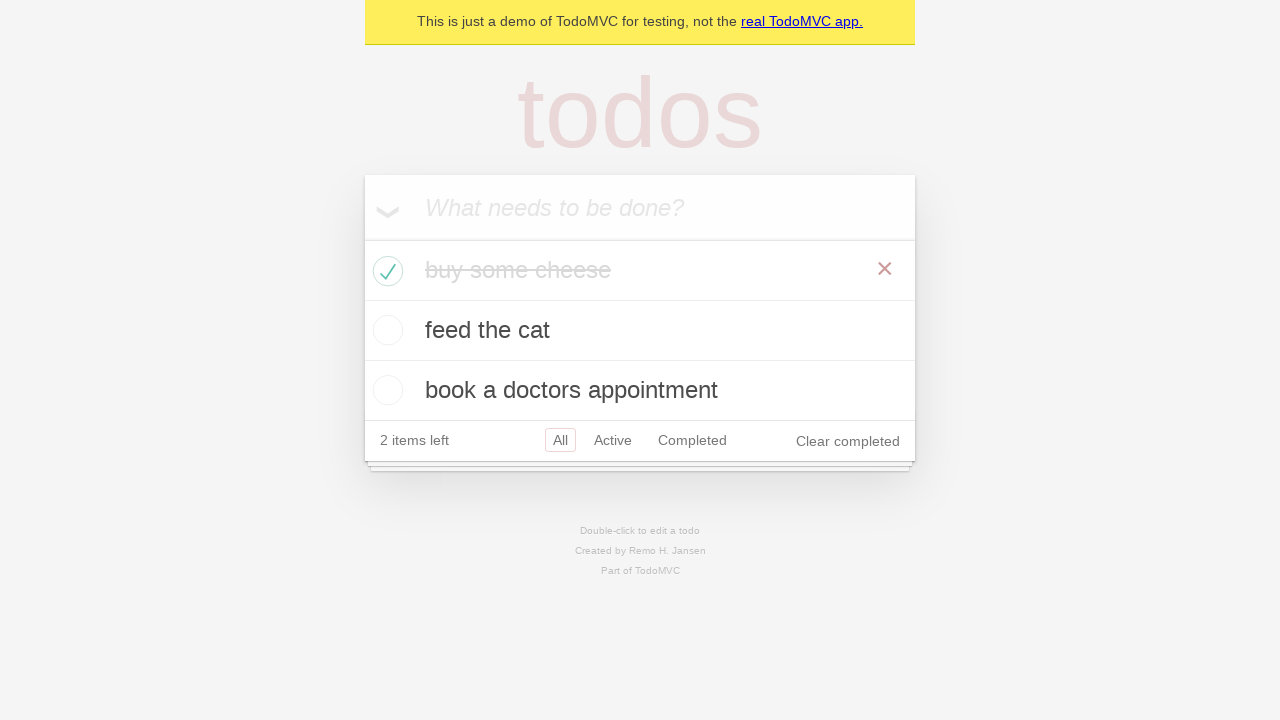